Tests checking all 3 checkboxes on the page

Starting URL: https://rahulshettyacademy.com/AutomationPractice/

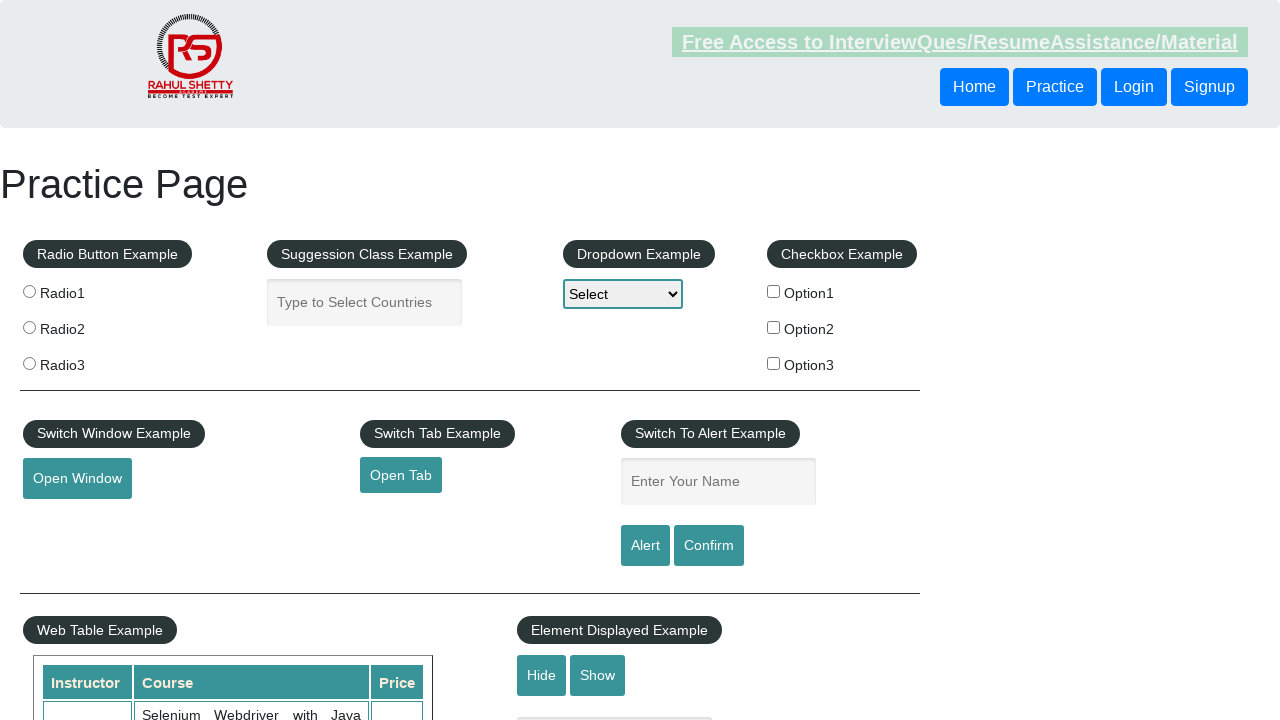

Clicked checkbox option 1 at (774, 291) on #checkBoxOption1
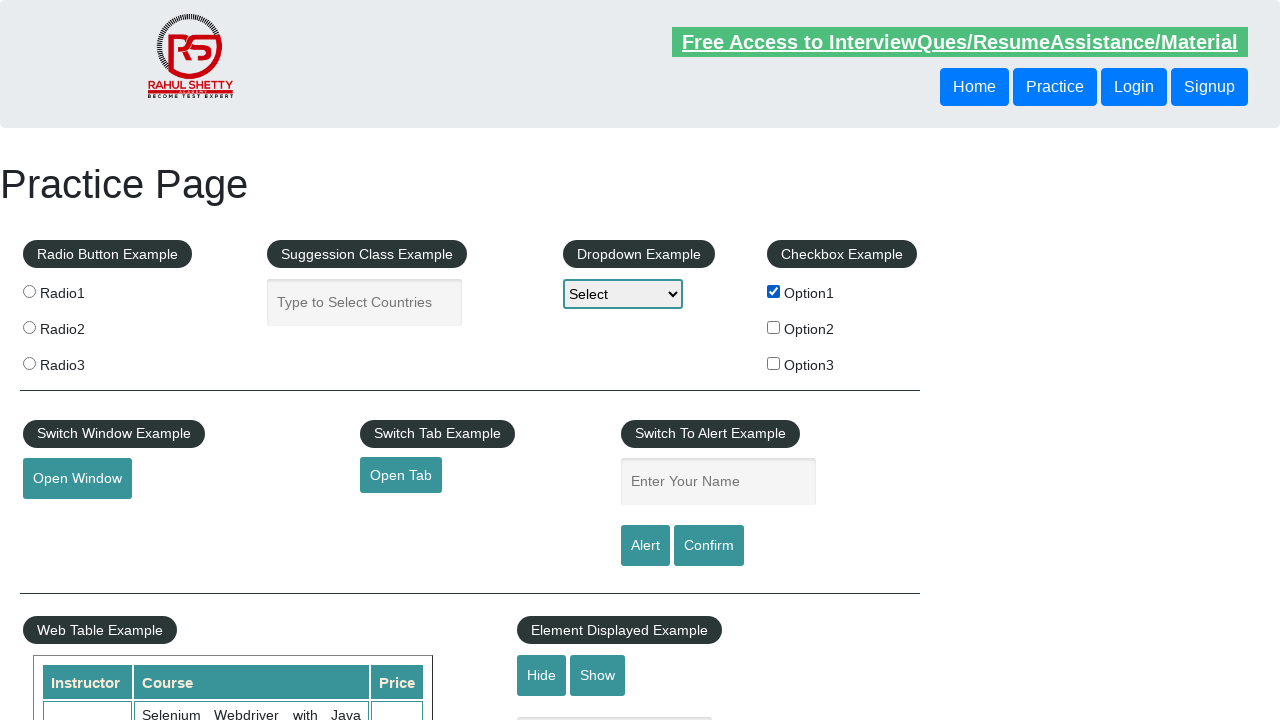

Waited 500ms after clicking checkbox 1
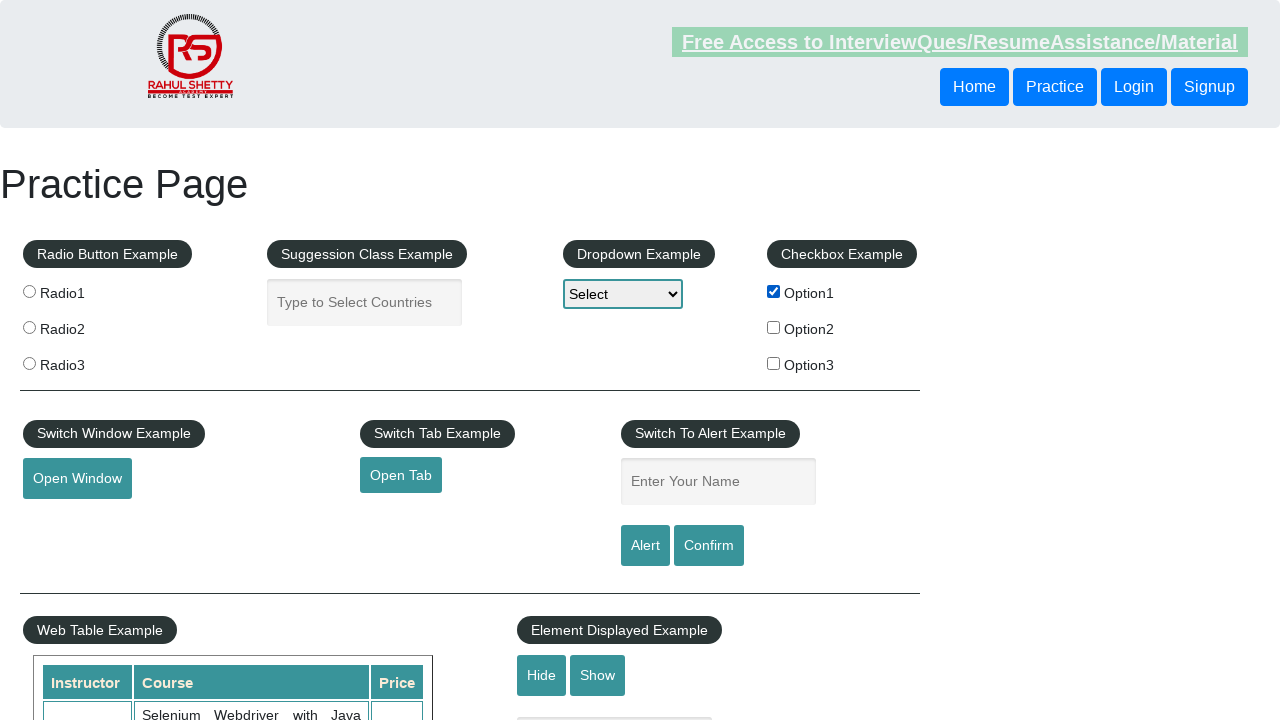

Clicked checkbox option 2 at (774, 327) on #checkBoxOption2
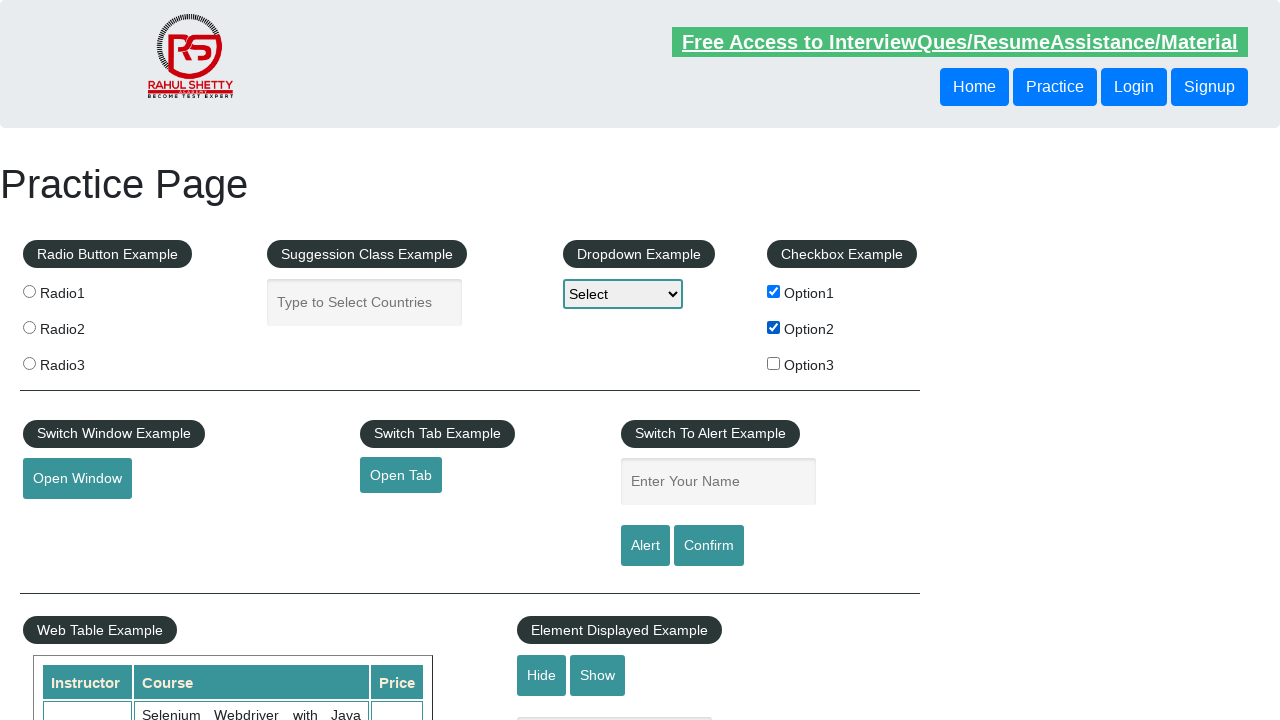

Waited 500ms after clicking checkbox 2
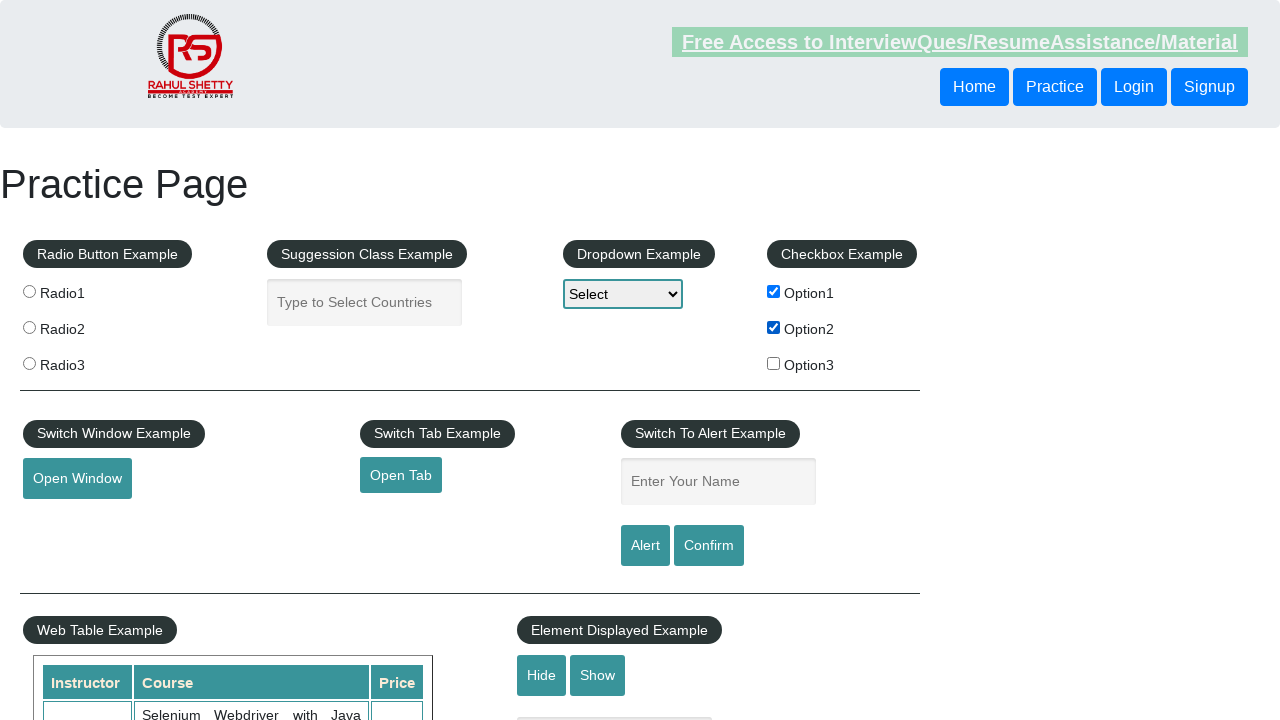

Clicked checkbox option 3 at (774, 363) on #checkBoxOption3
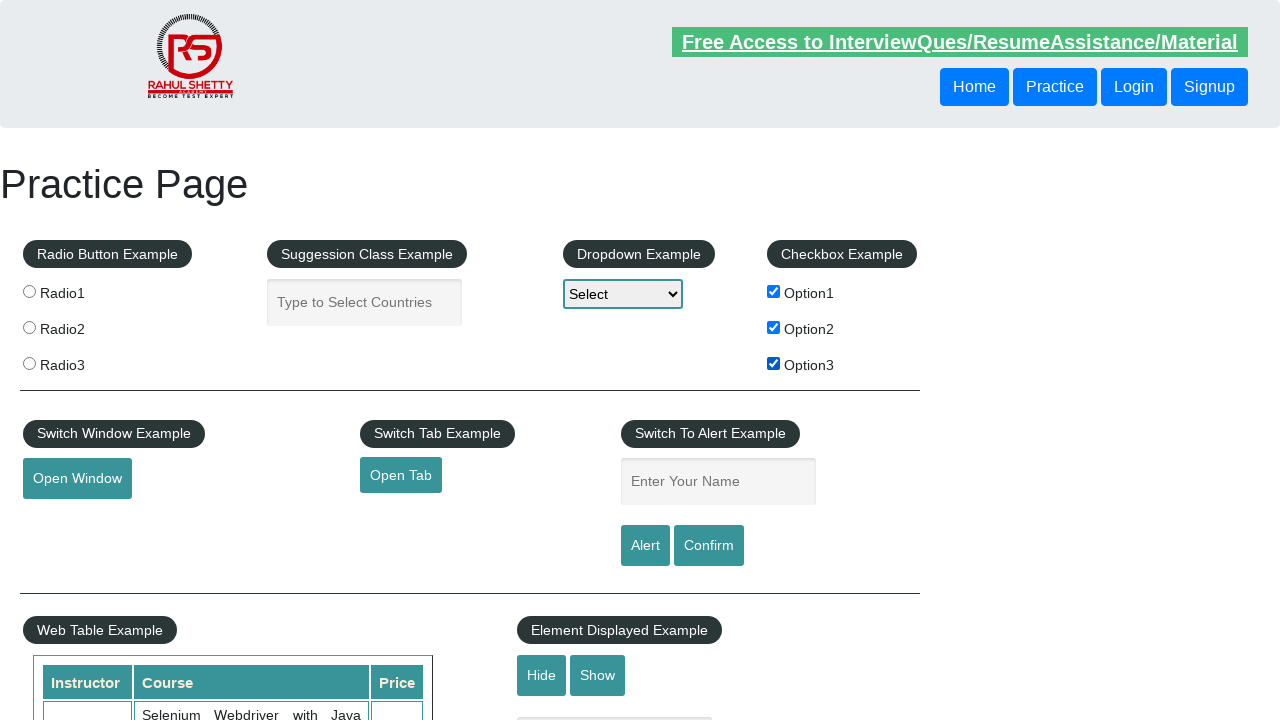

Waited 500ms after clicking checkbox 3
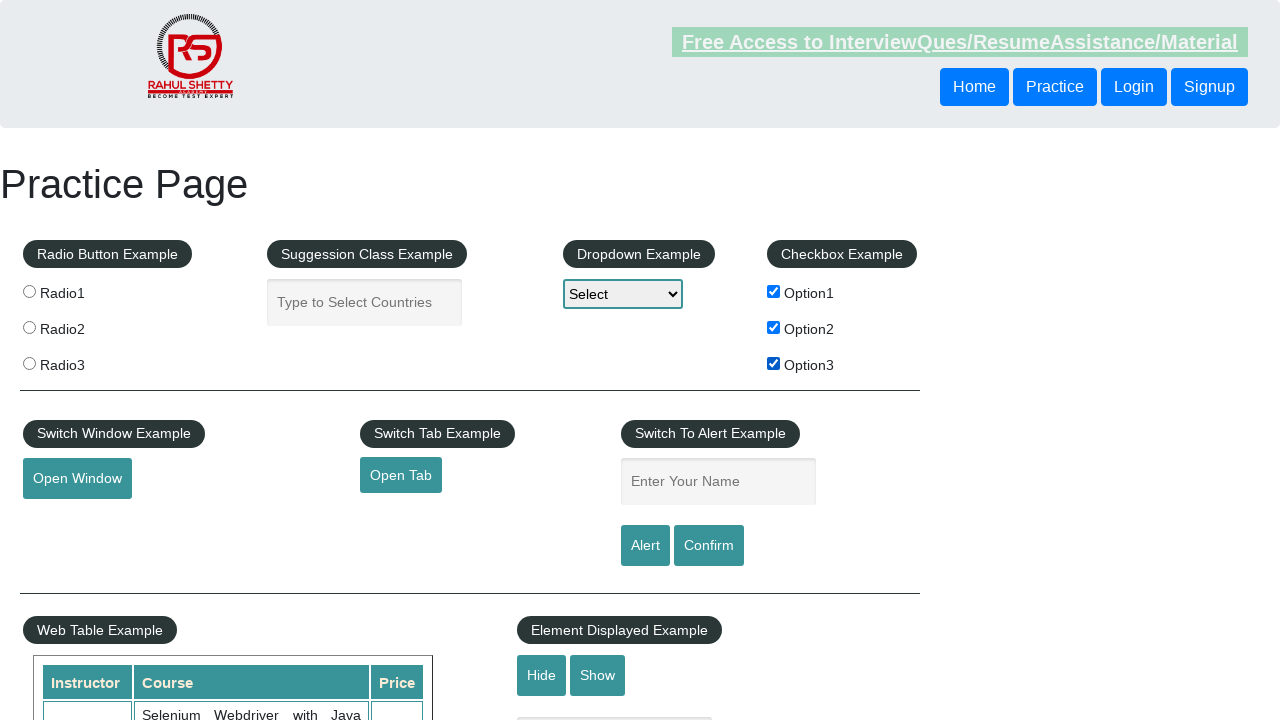

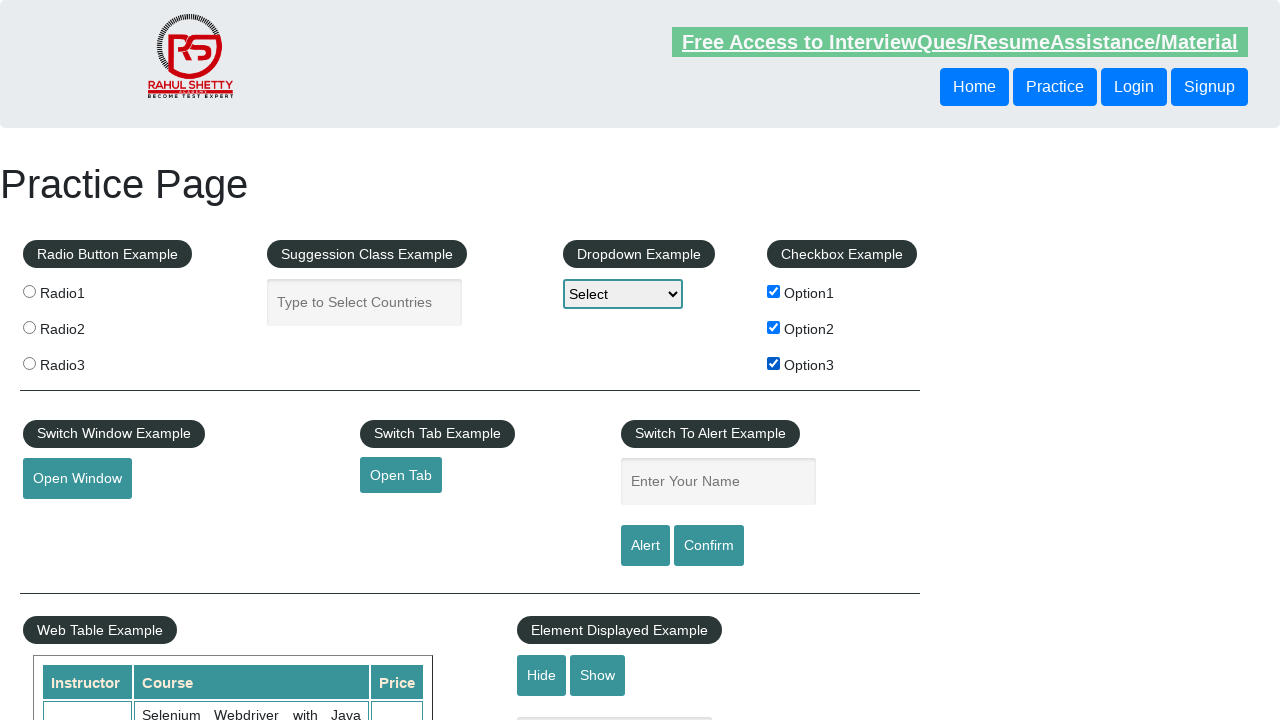